Tests the download functionality by clicking the Download button on an upload/download test page

Starting URL: https://rahulshettyacademy.com/upload-download-test/index.html

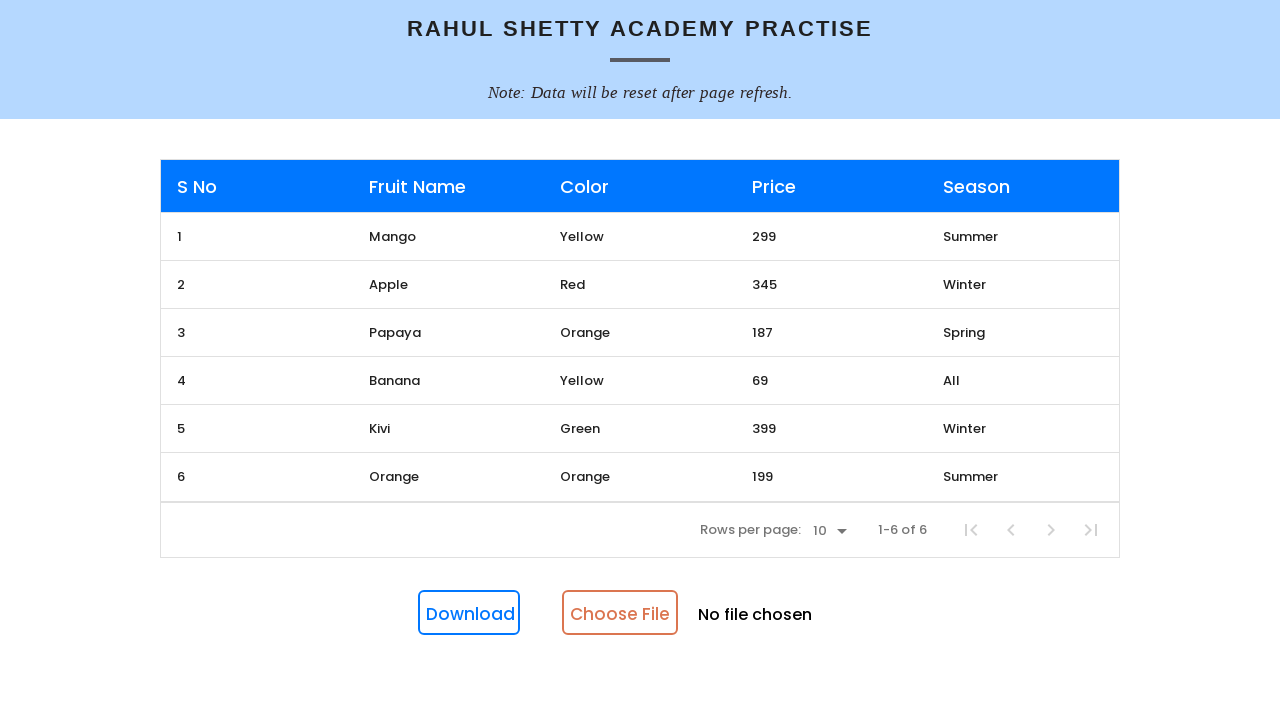

Navigated to upload/download test page
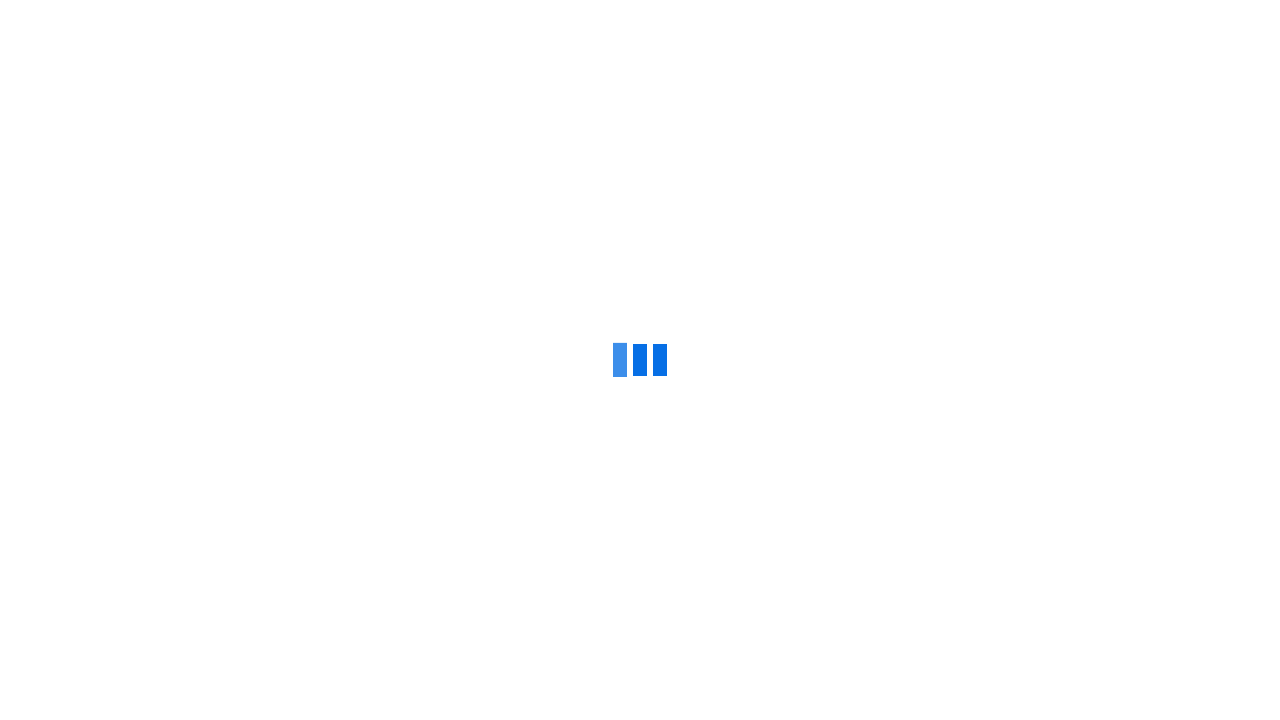

Clicked Download button to initiate Excel file download at (469, 613) on internal:role=button[name="Download"i]
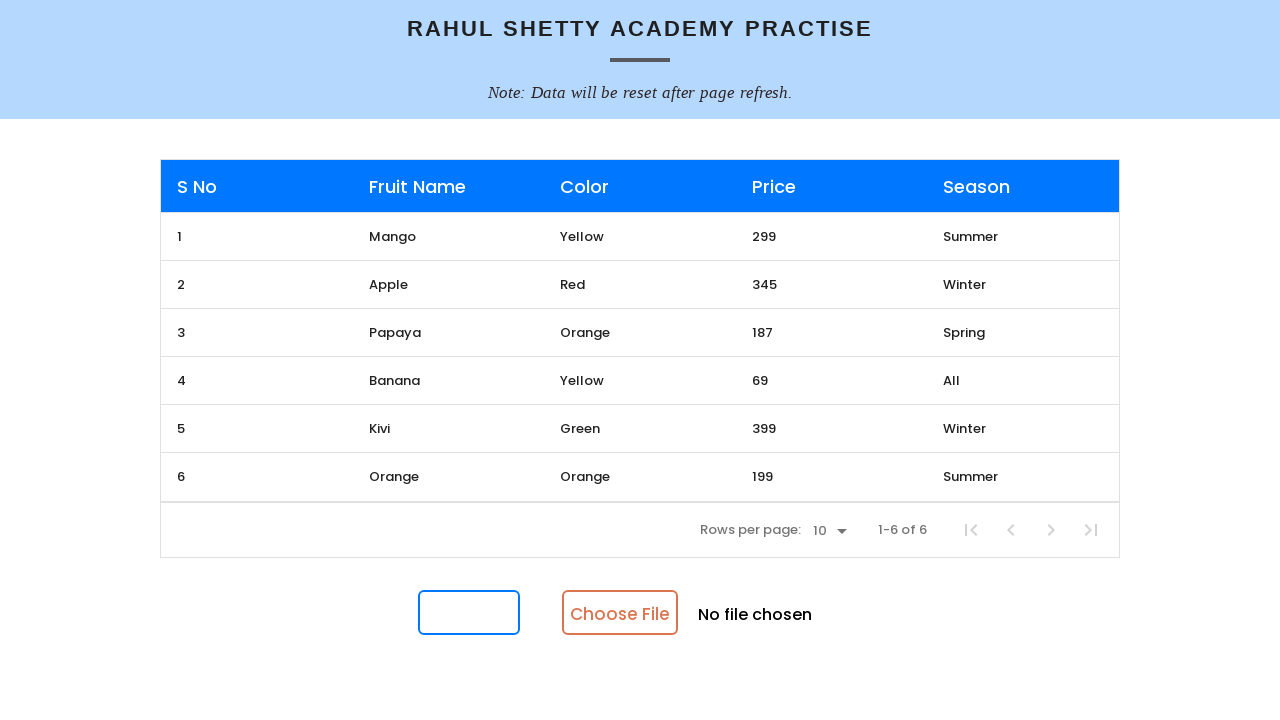

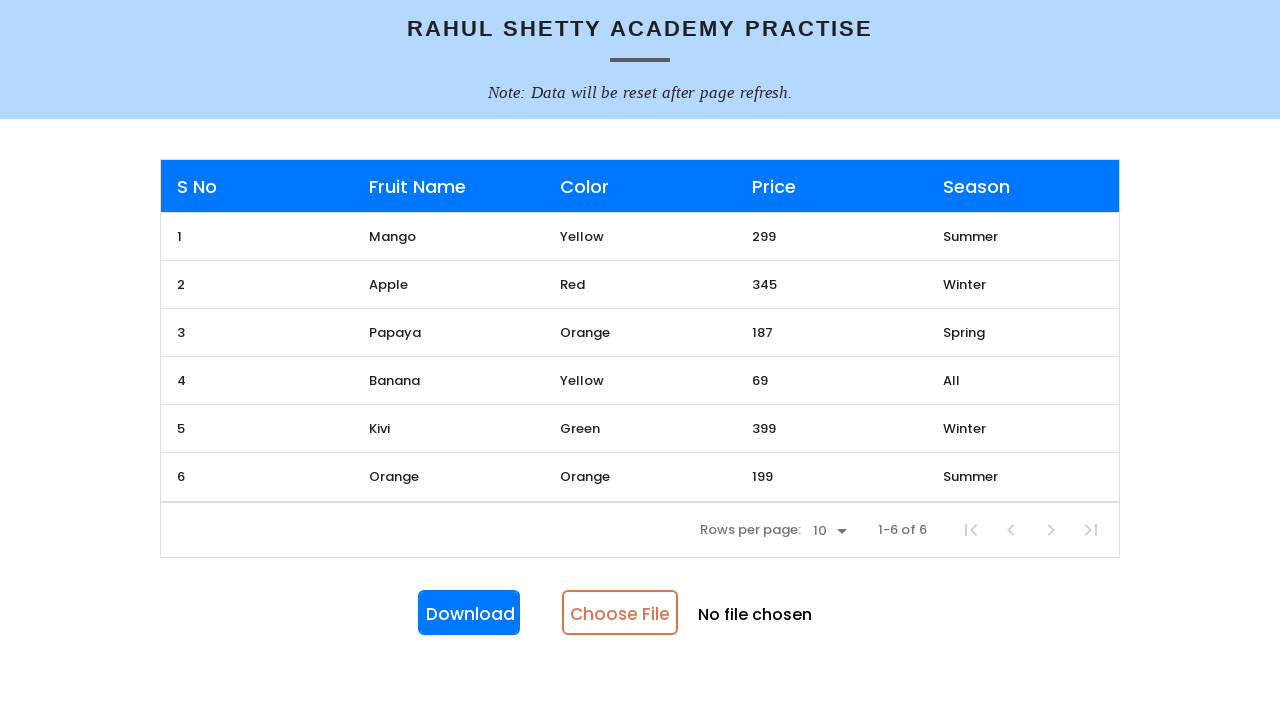